Tests single select dropdown functionality by selecting an option by label

Starting URL: https://www.lambdatest.com/selenium-playground/select-dropdown-demo

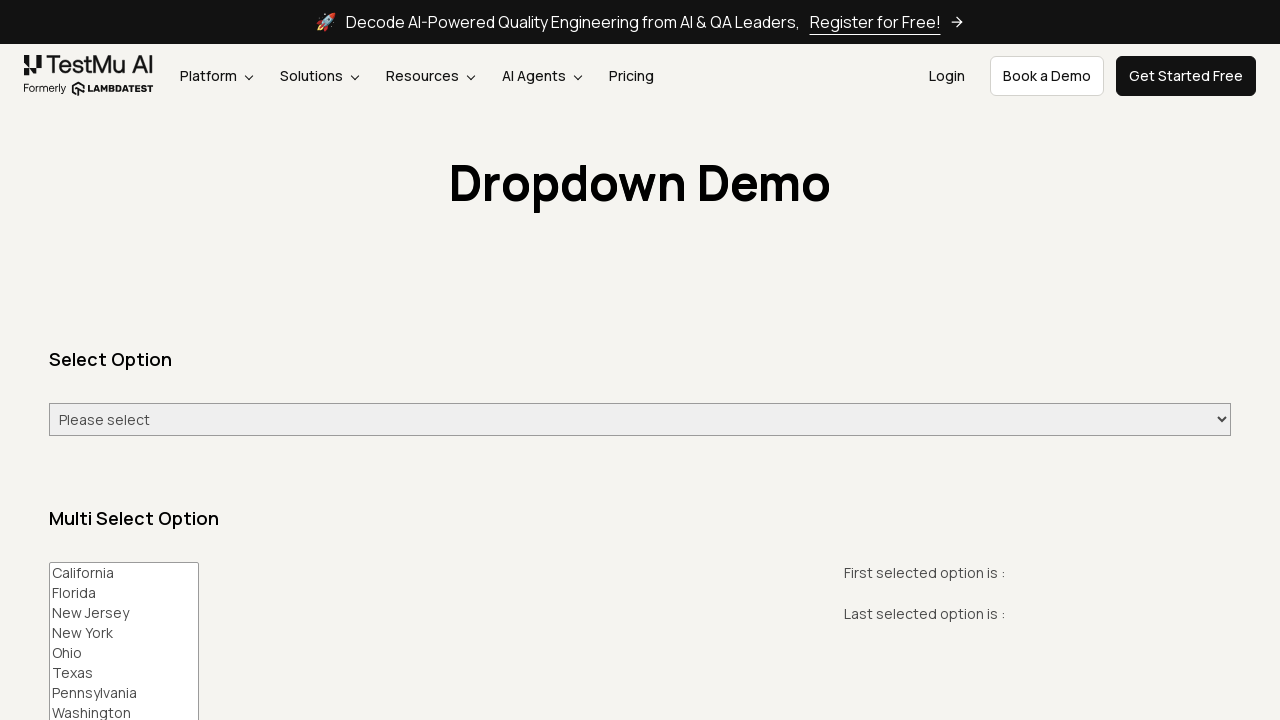

Navigated to select dropdown demo page
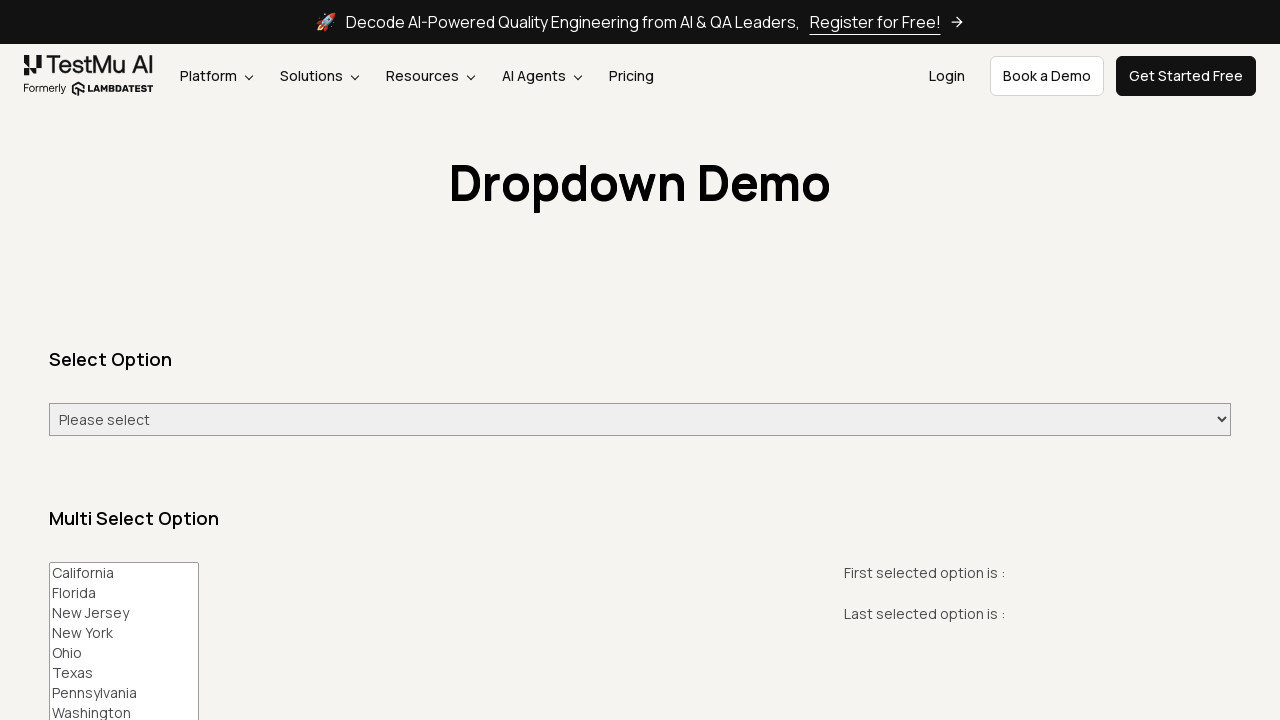

Selected 'Sunday' from the single select dropdown on #select-demo
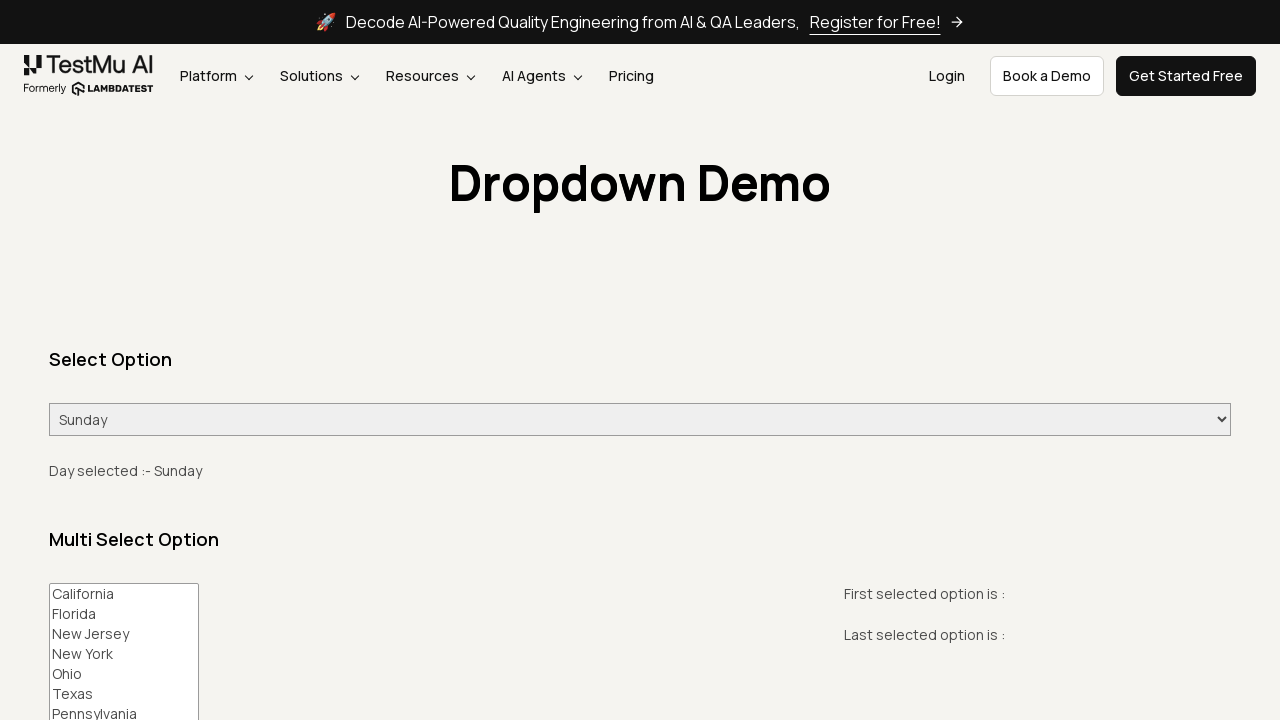

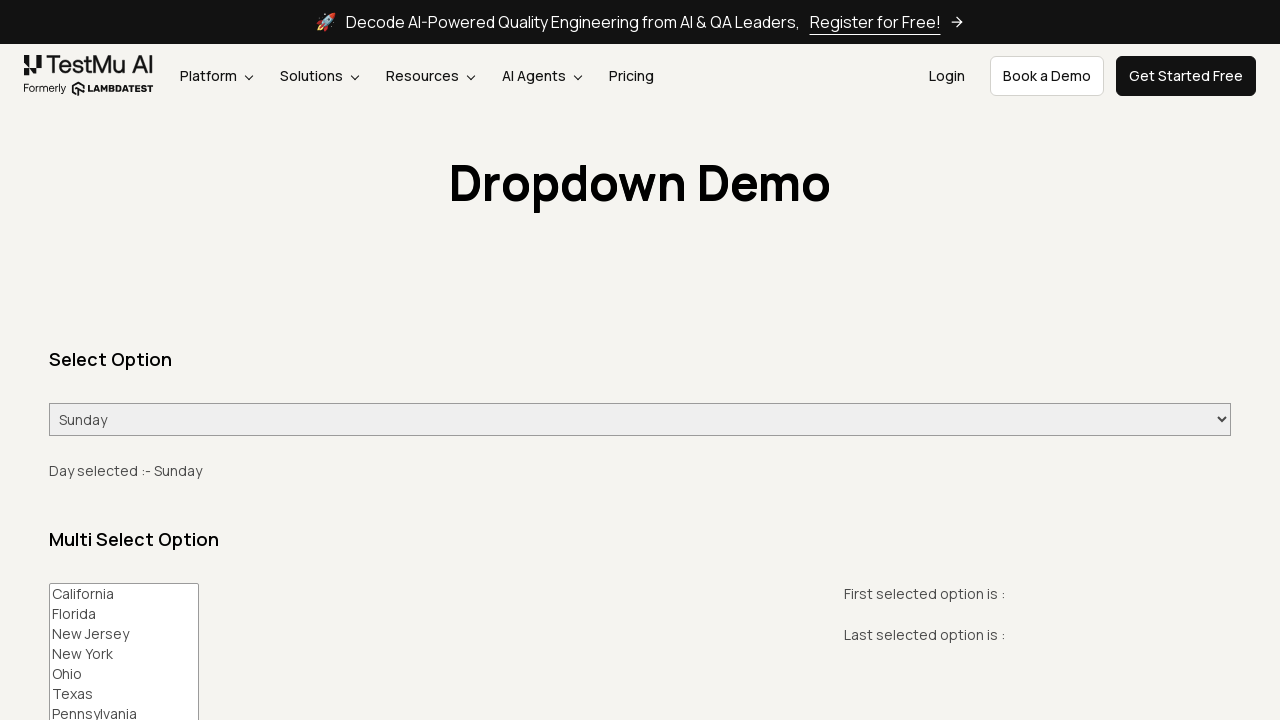